Tests multi-select dropdown functionality by selecting and deselecting various options using different methods (visible text, index, and value)

Starting URL: https://v1.training-support.net/selenium/selects

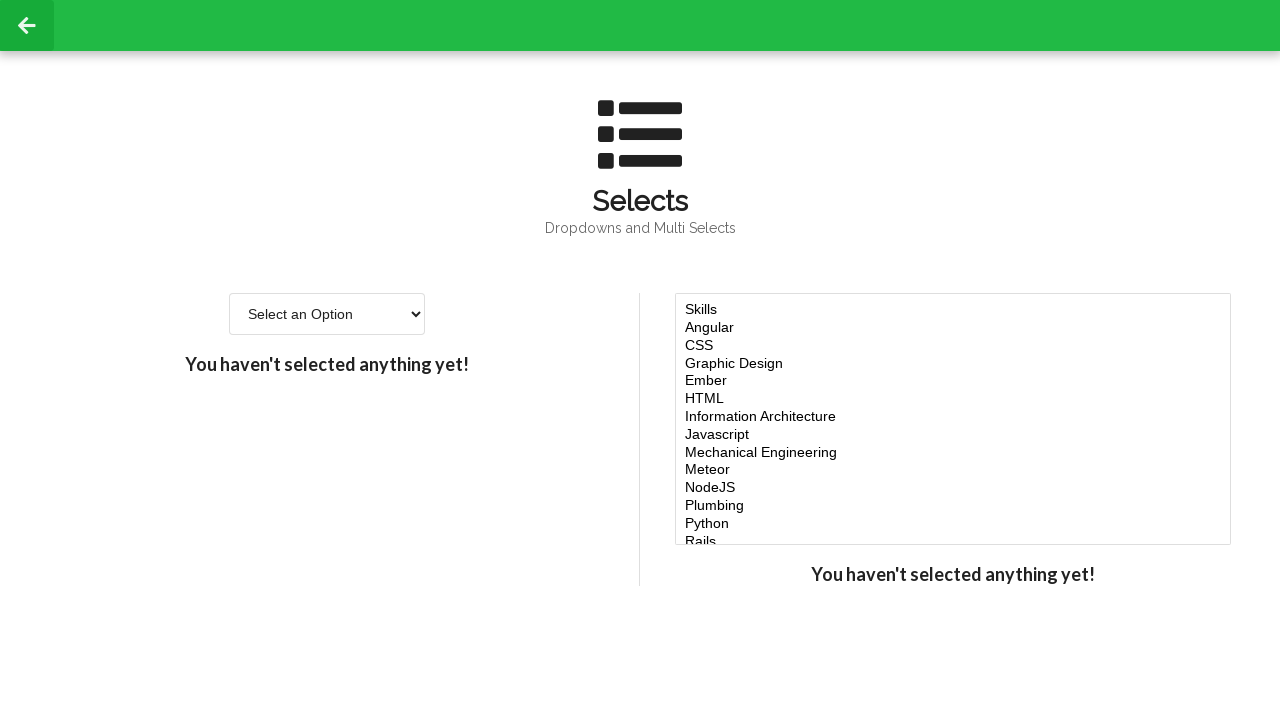

Located multi-select dropdown element
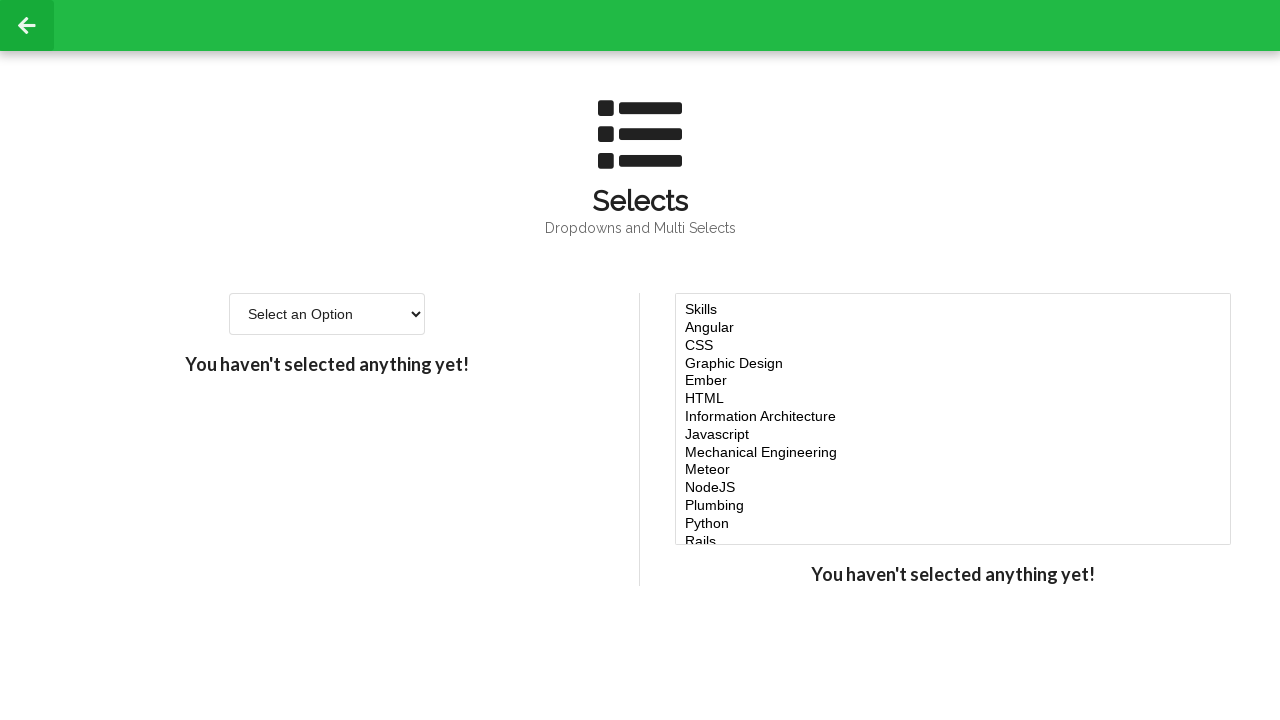

Selected 'Javascript' option by visible text on select#multi-select
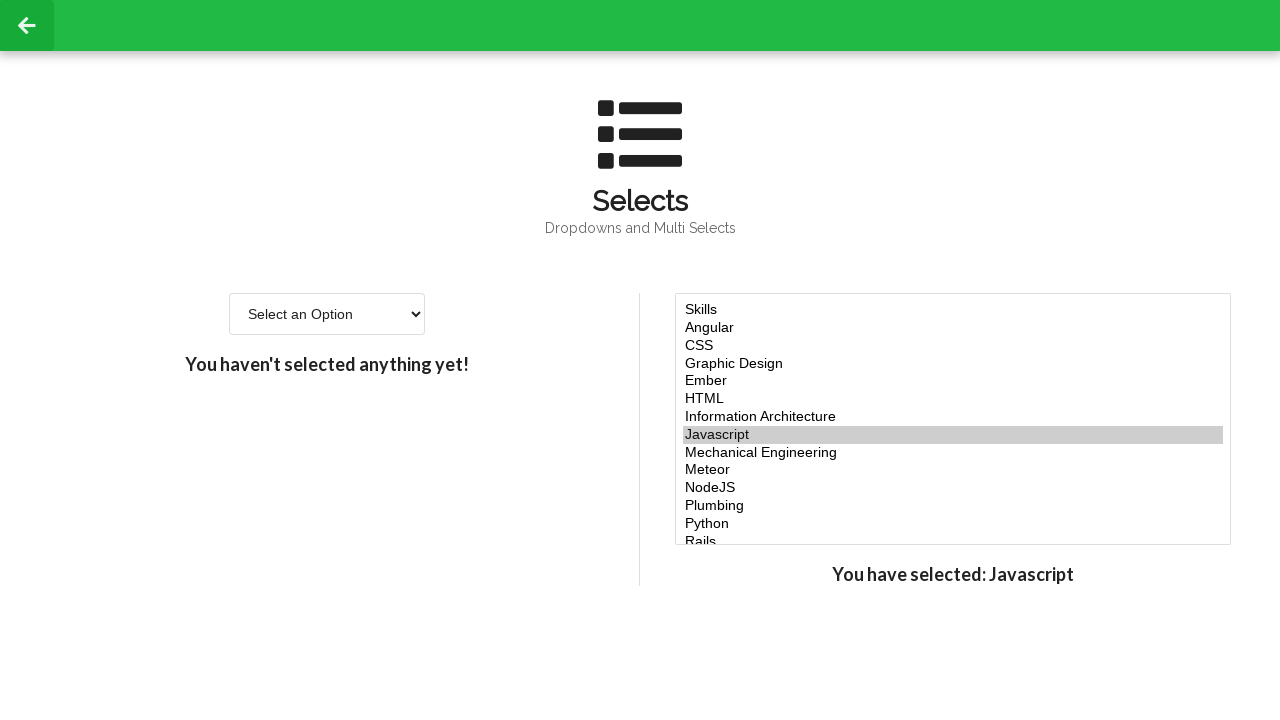

Selected options at indices 3, 4, and 5 on select#multi-select
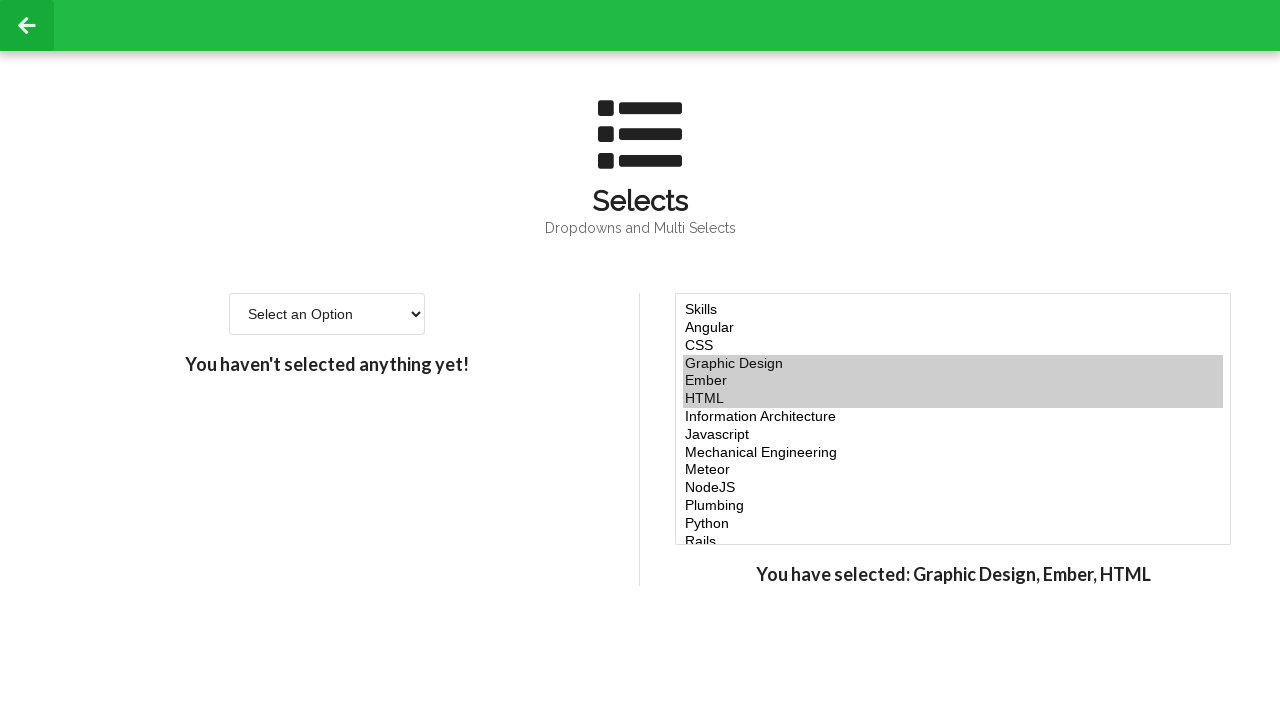

Selected 'node' option by value on select#multi-select
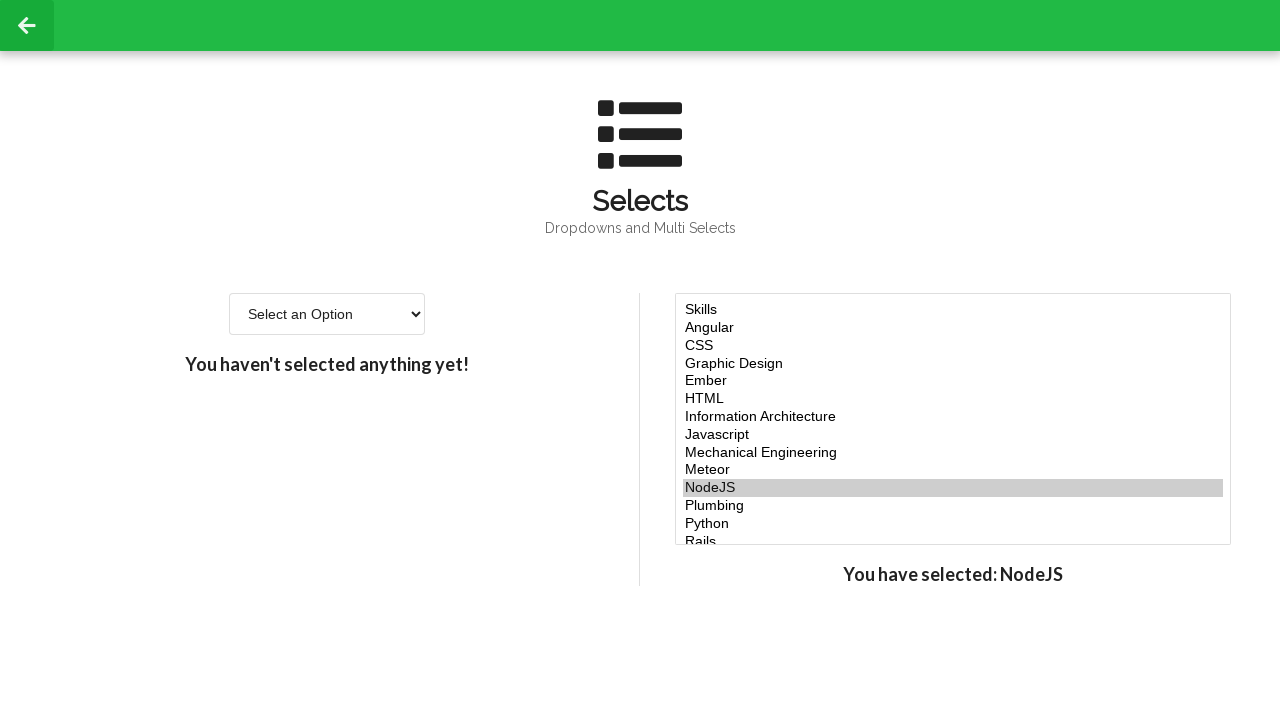

Retrieved all currently selected options
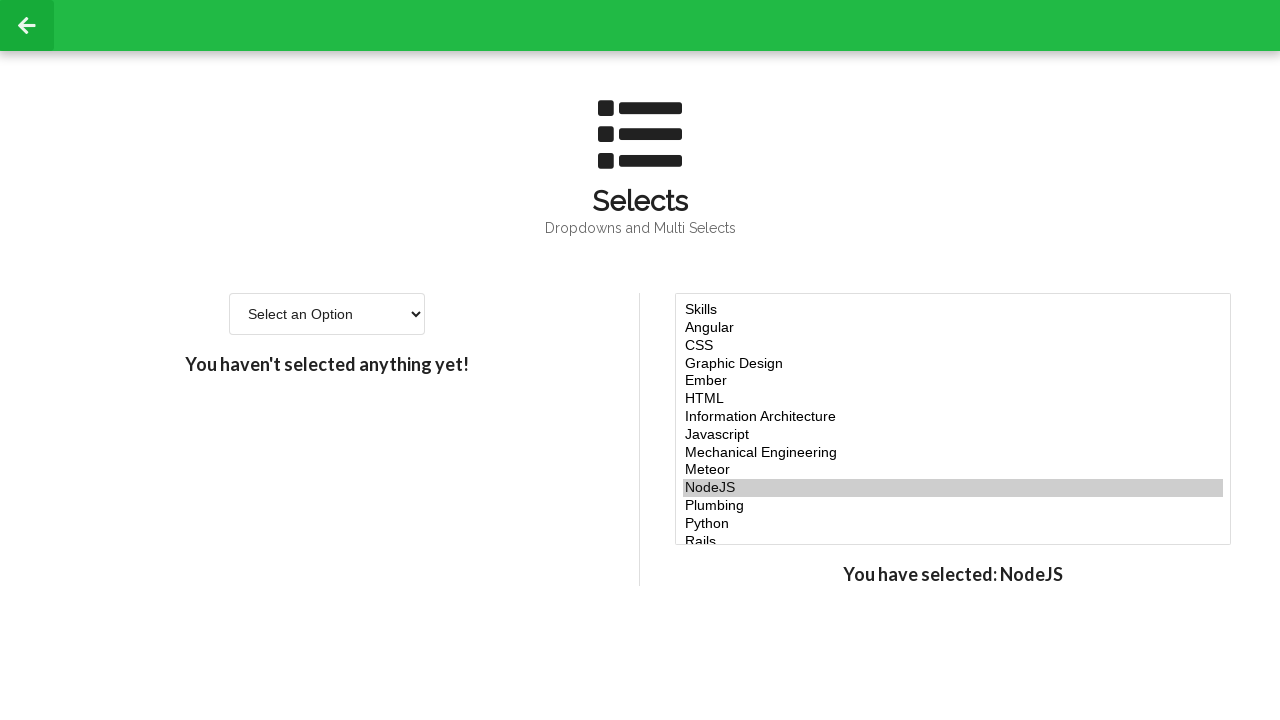

Built list of option values to keep, excluding position 1
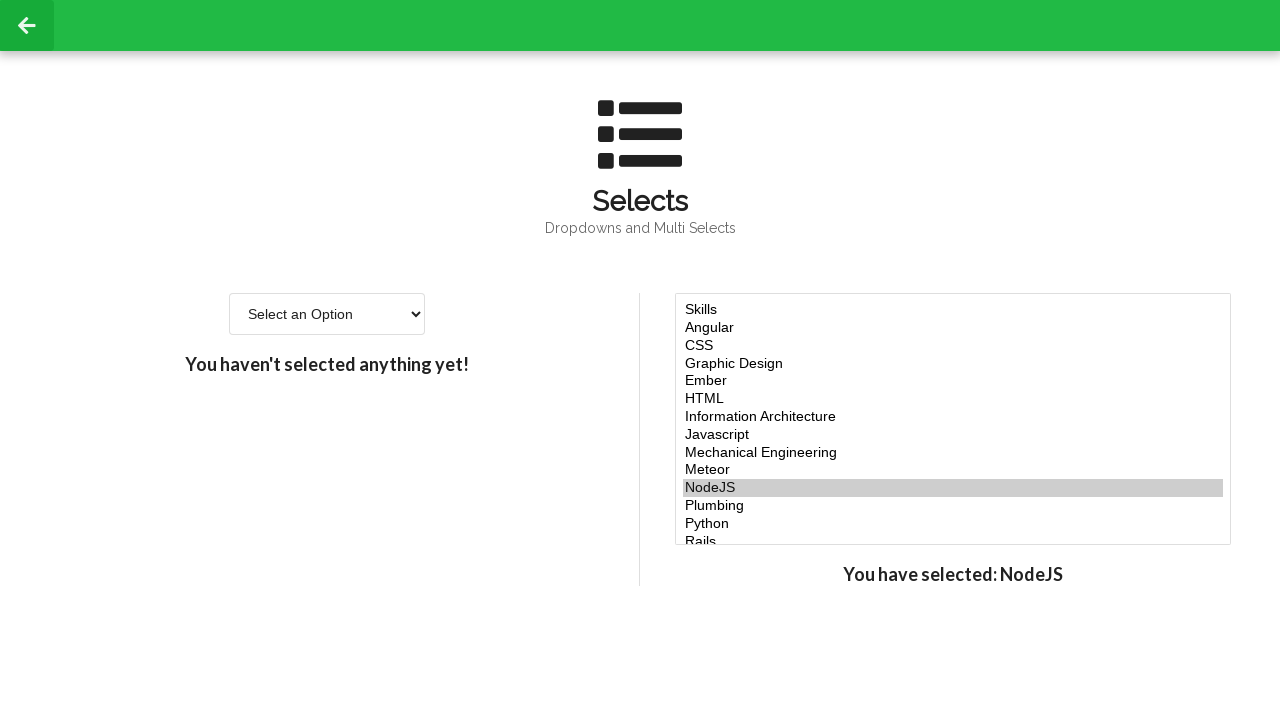

Re-selected filtered options, effectively deselecting the 5th option on select#multi-select
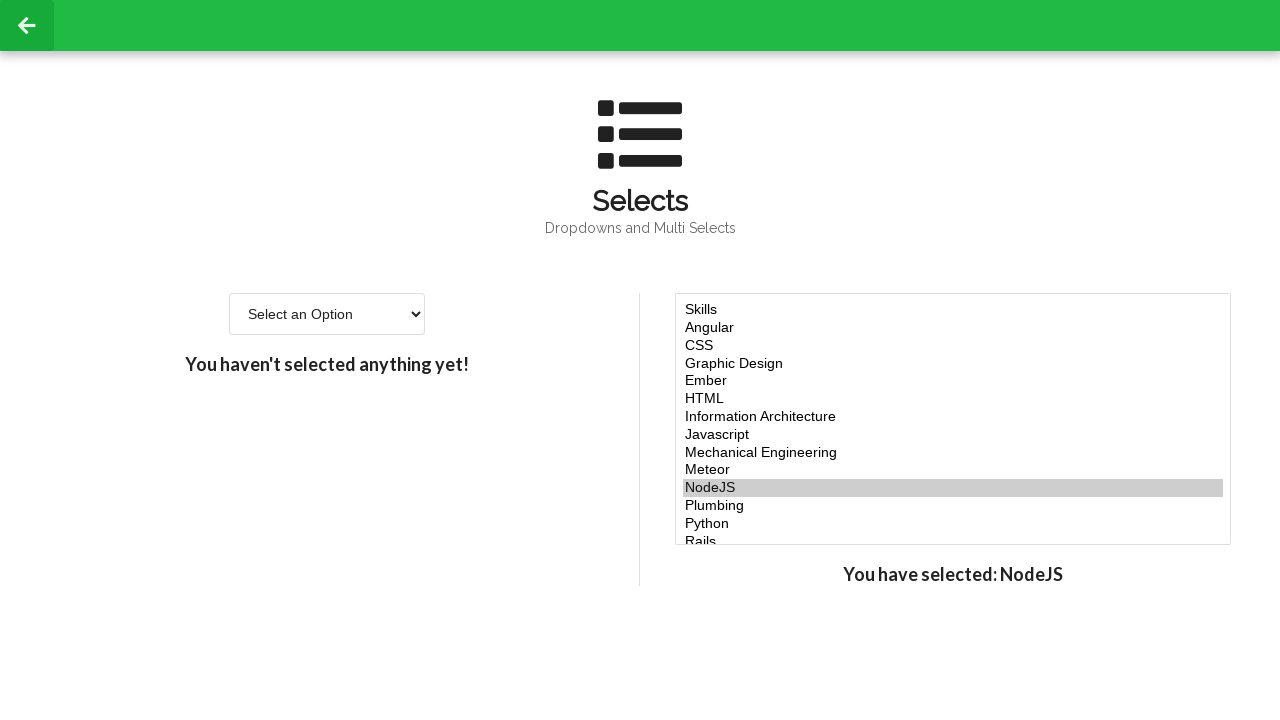

Retrieved final list of selected options
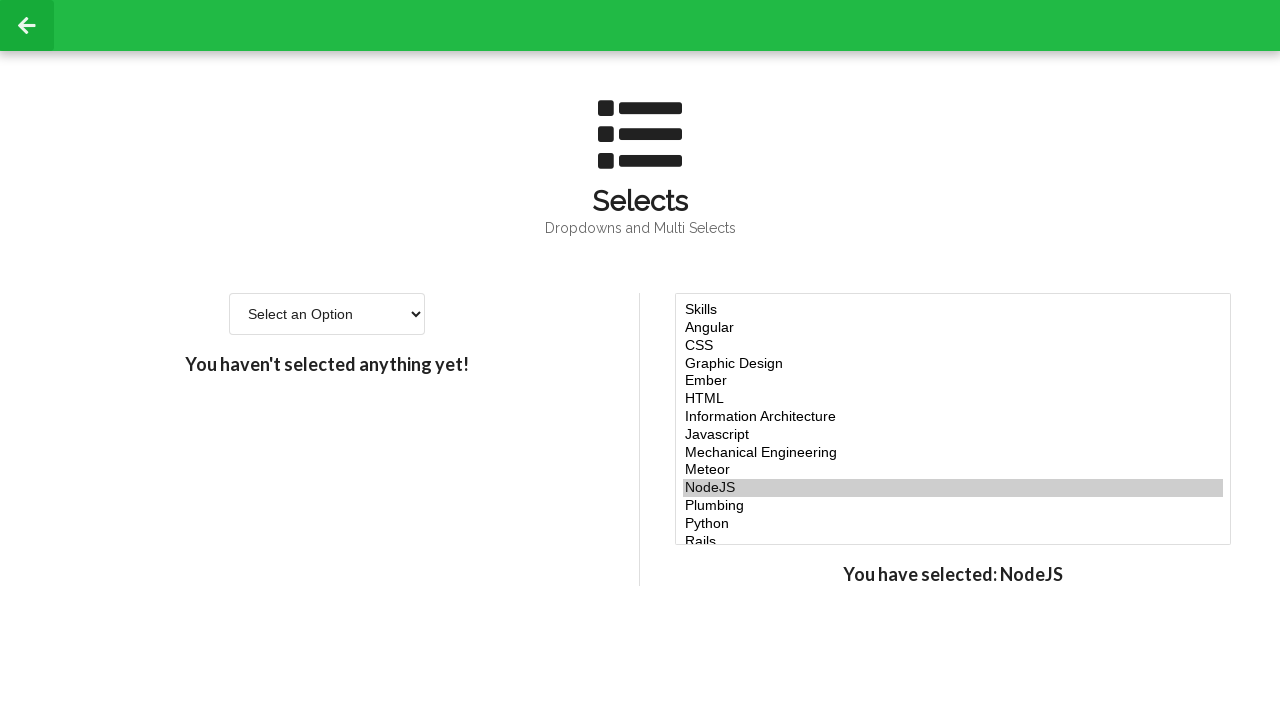

Printed selected option: NodeJS
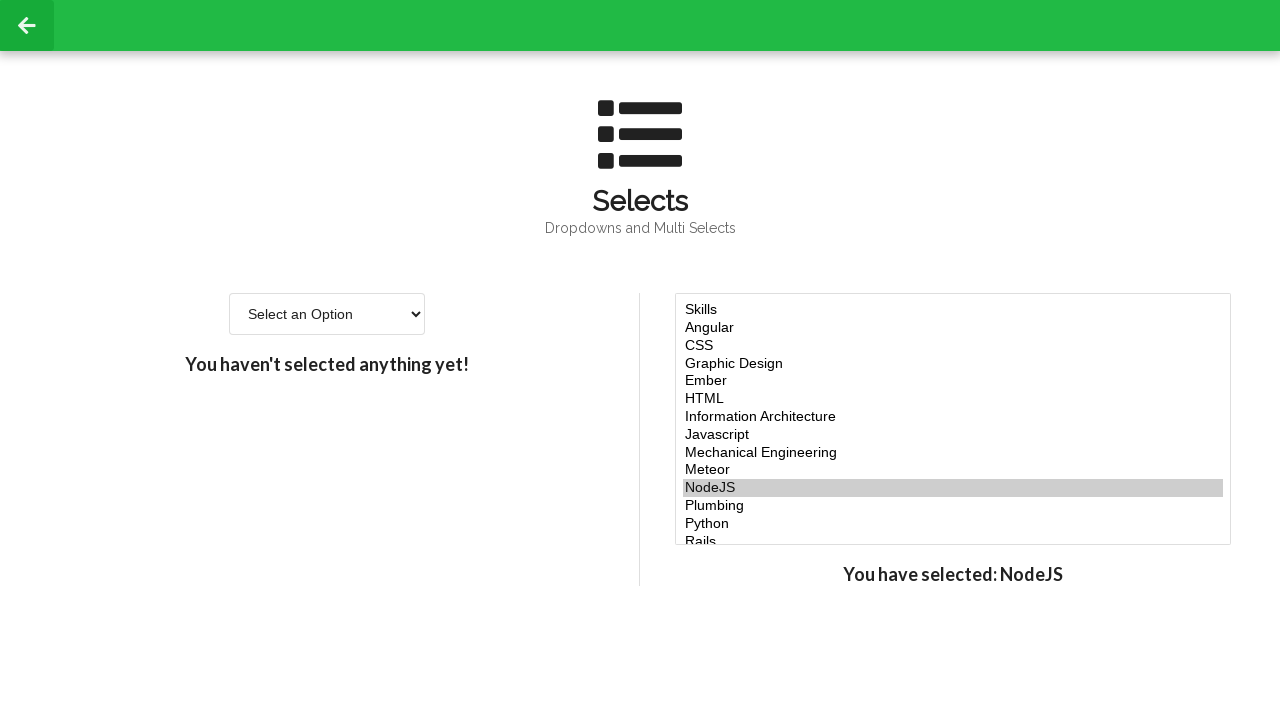

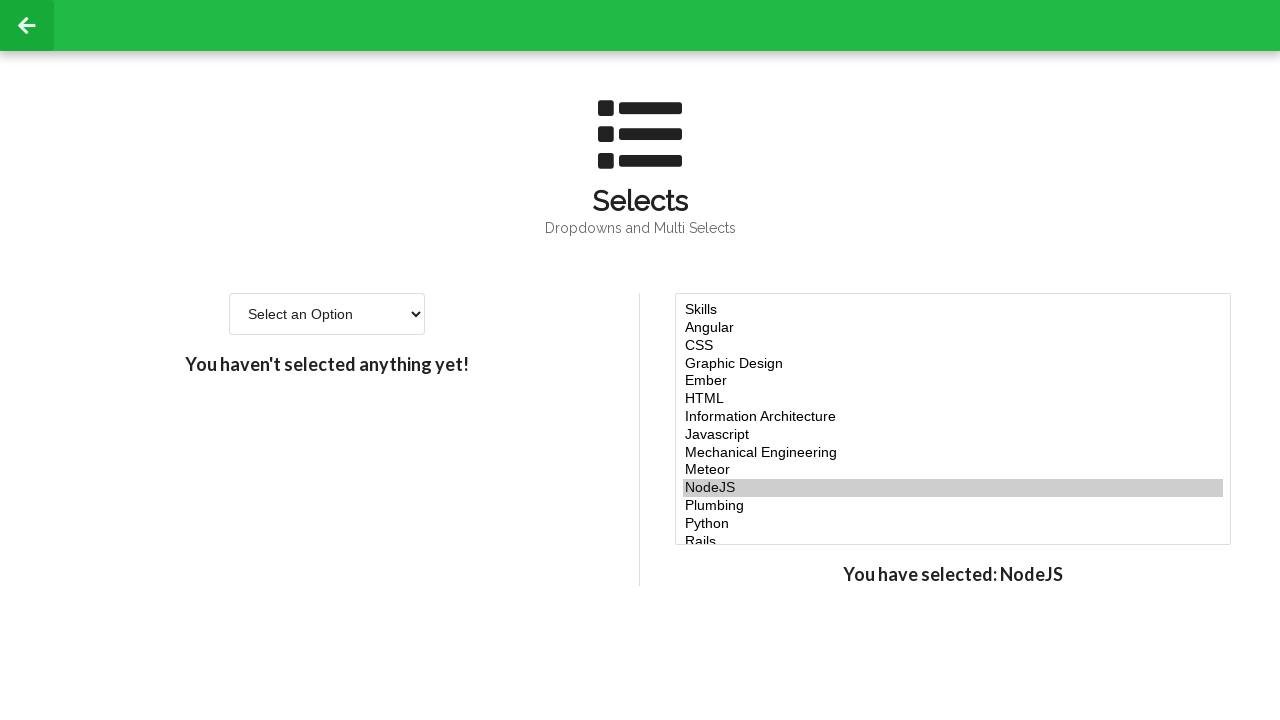